Tests dragging functionality by dragging an element horizontally on the jQuery UI draggable demo page

Starting URL: https://jqueryui.com/draggable/

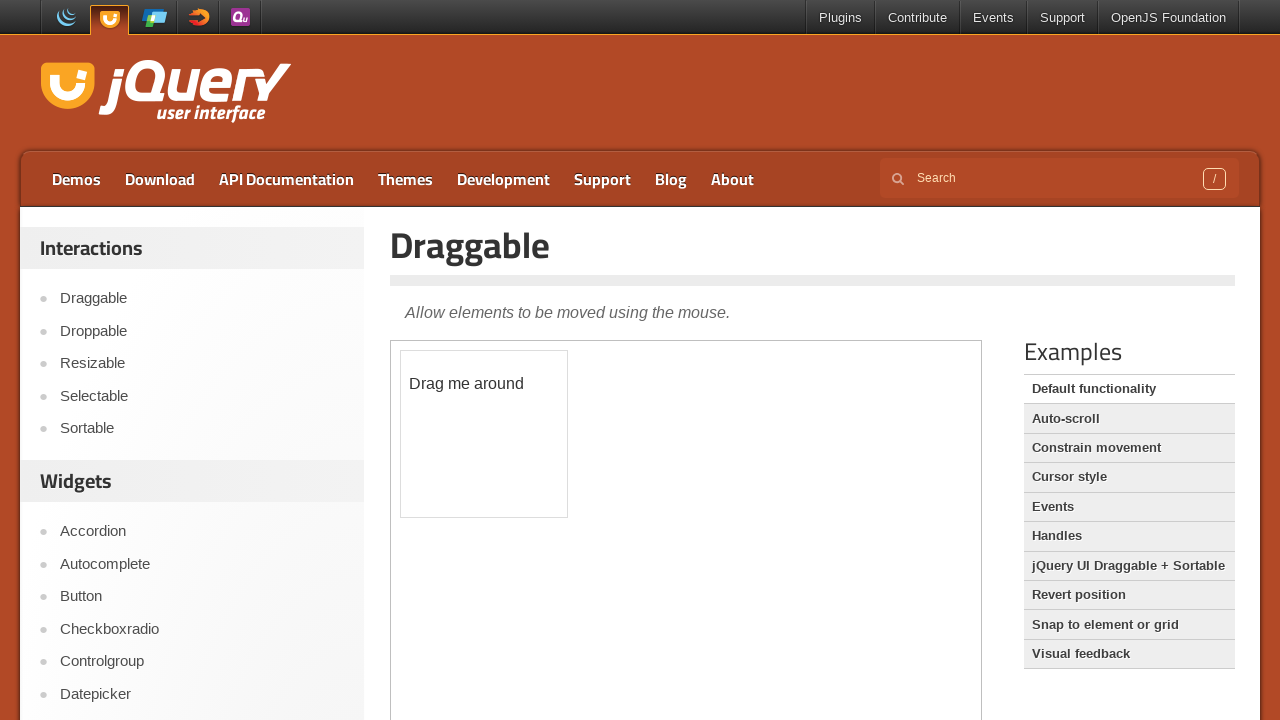

Located the demo iframe
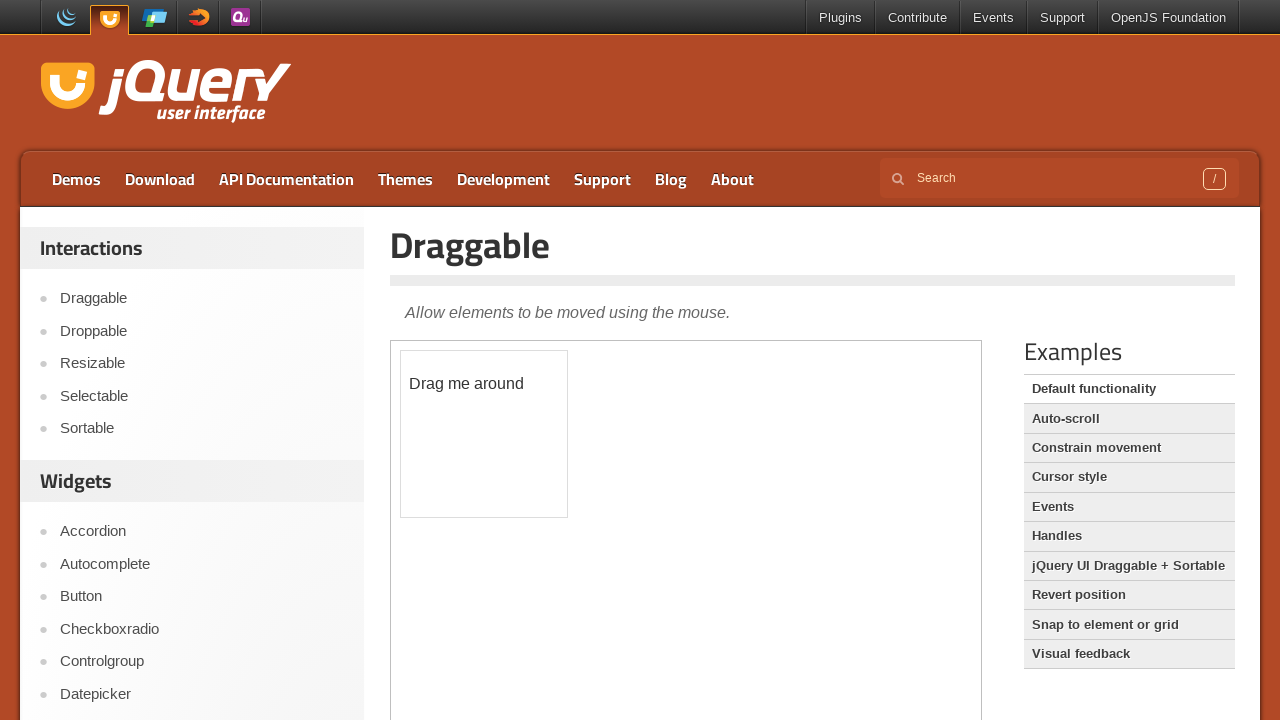

Located the draggable element
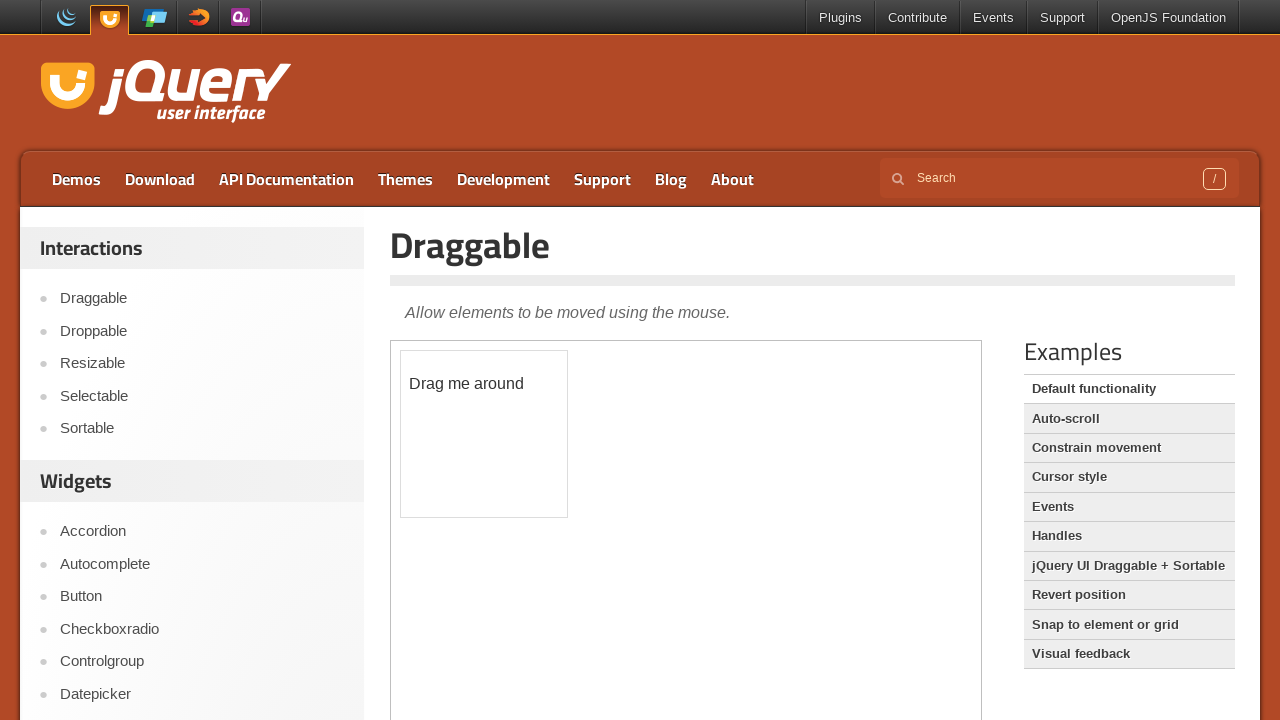

Dragged the element 100 pixels to the right at (501, 351)
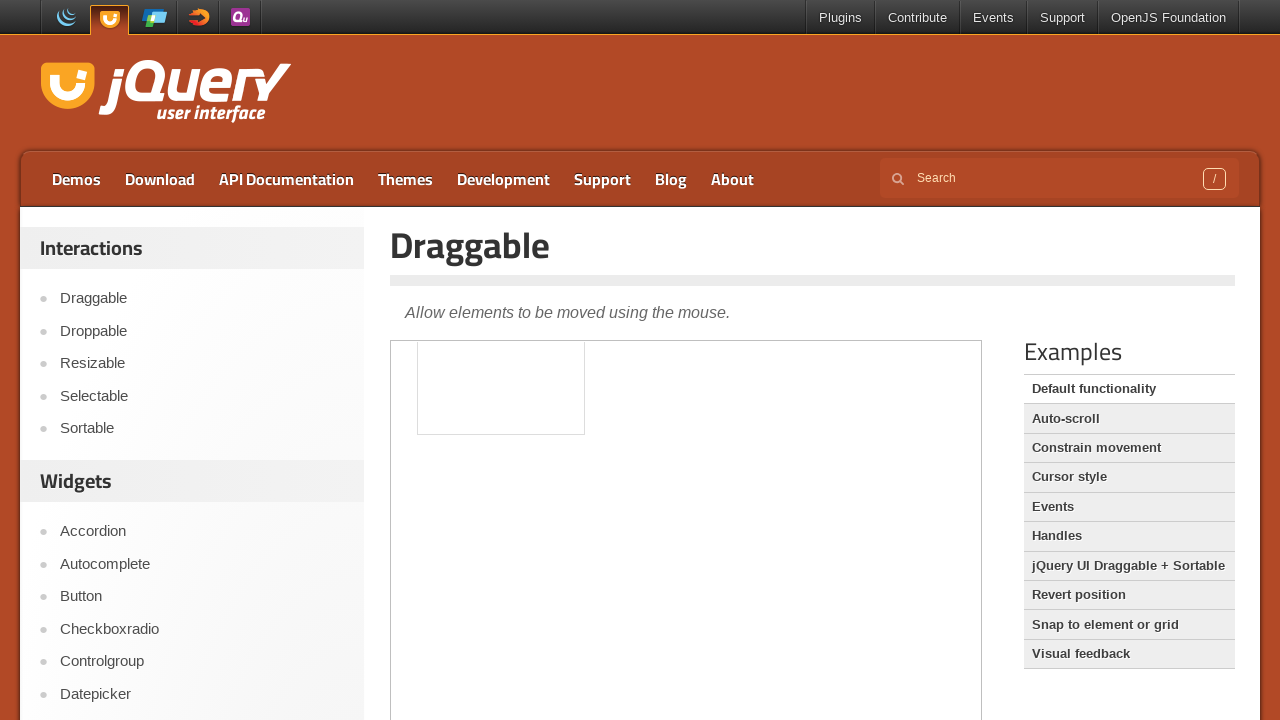

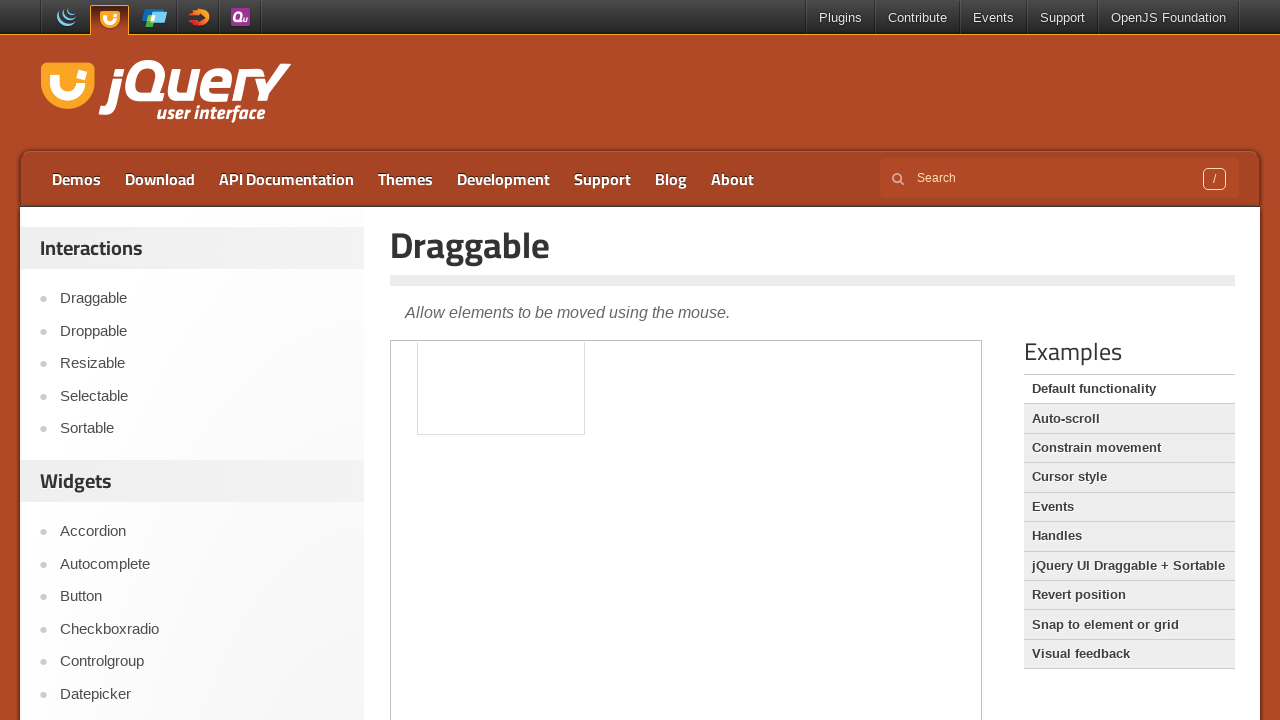